Verifies that the modal ad header has a black background color

Starting URL: http://the-internet.herokuapp.com/entry_ad

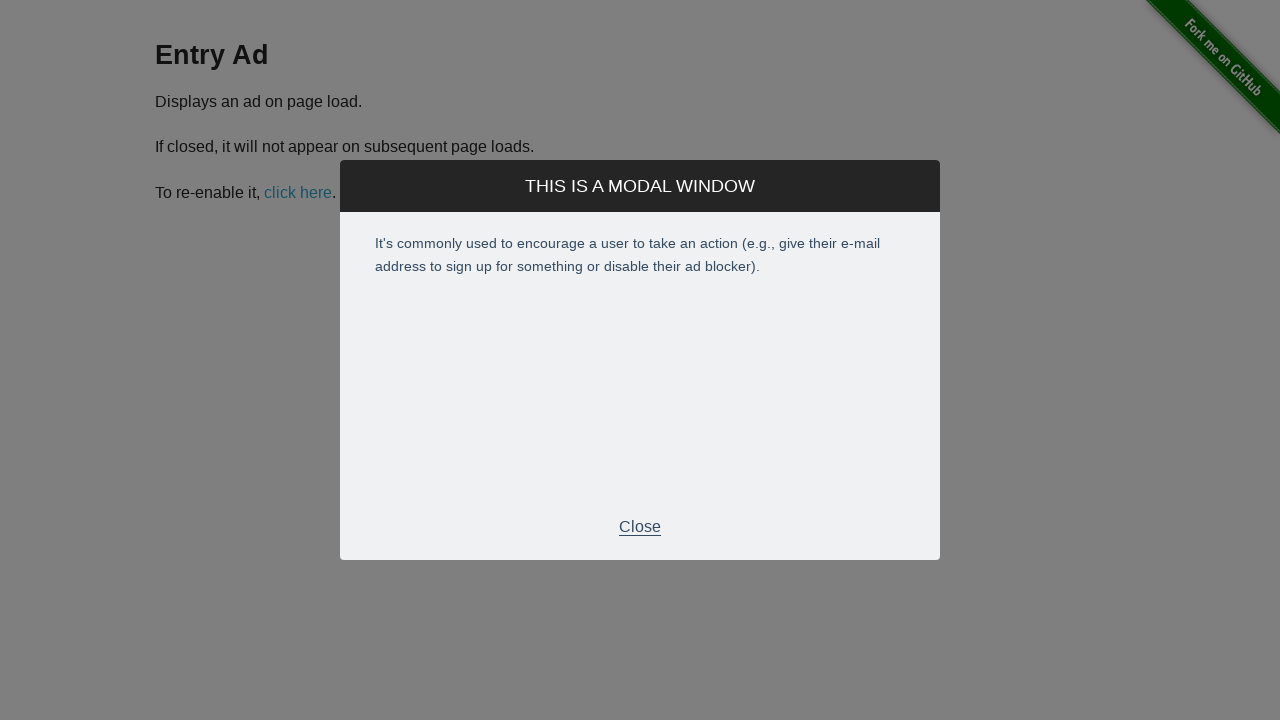

Navigated to entry ad page
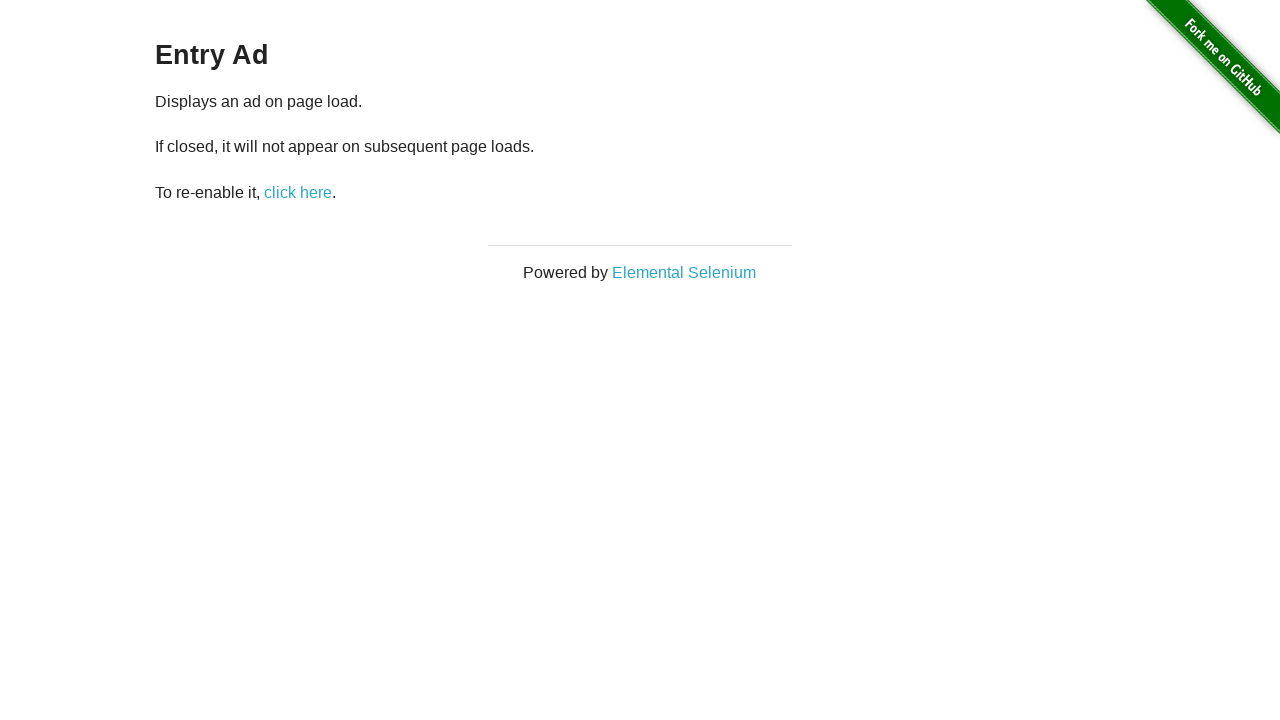

Modal ad became visible
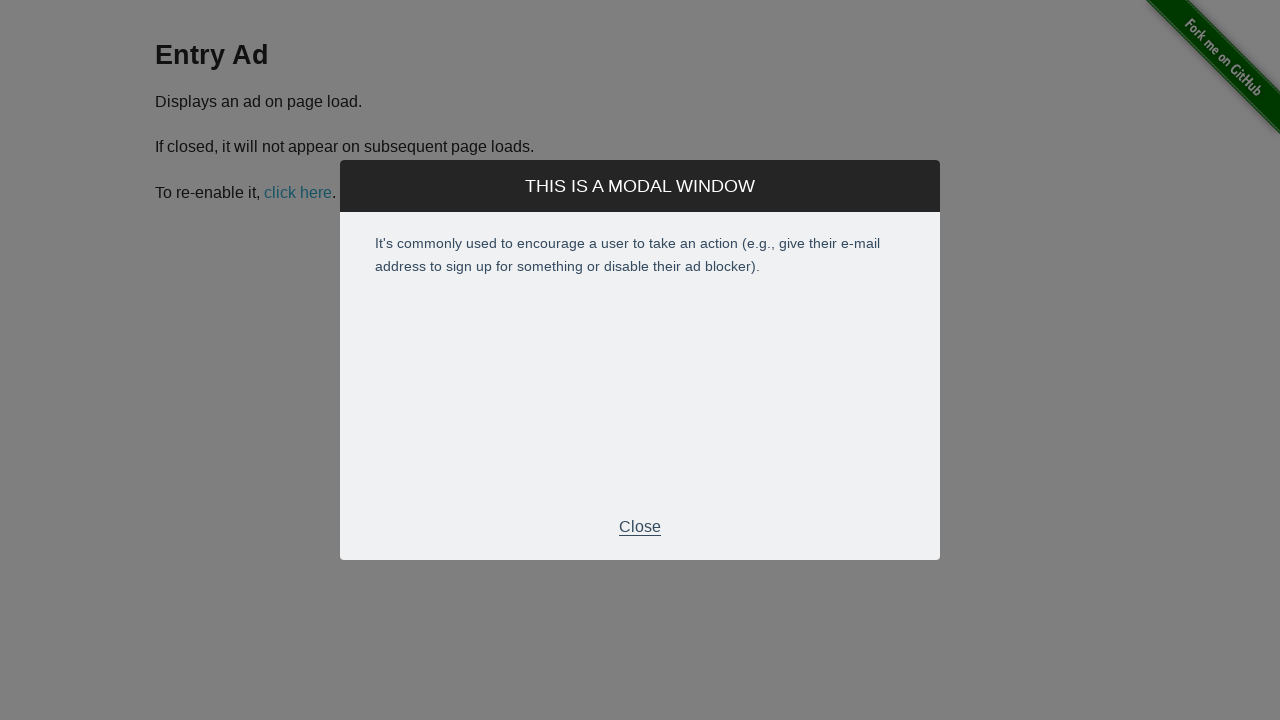

Located modal title bar element
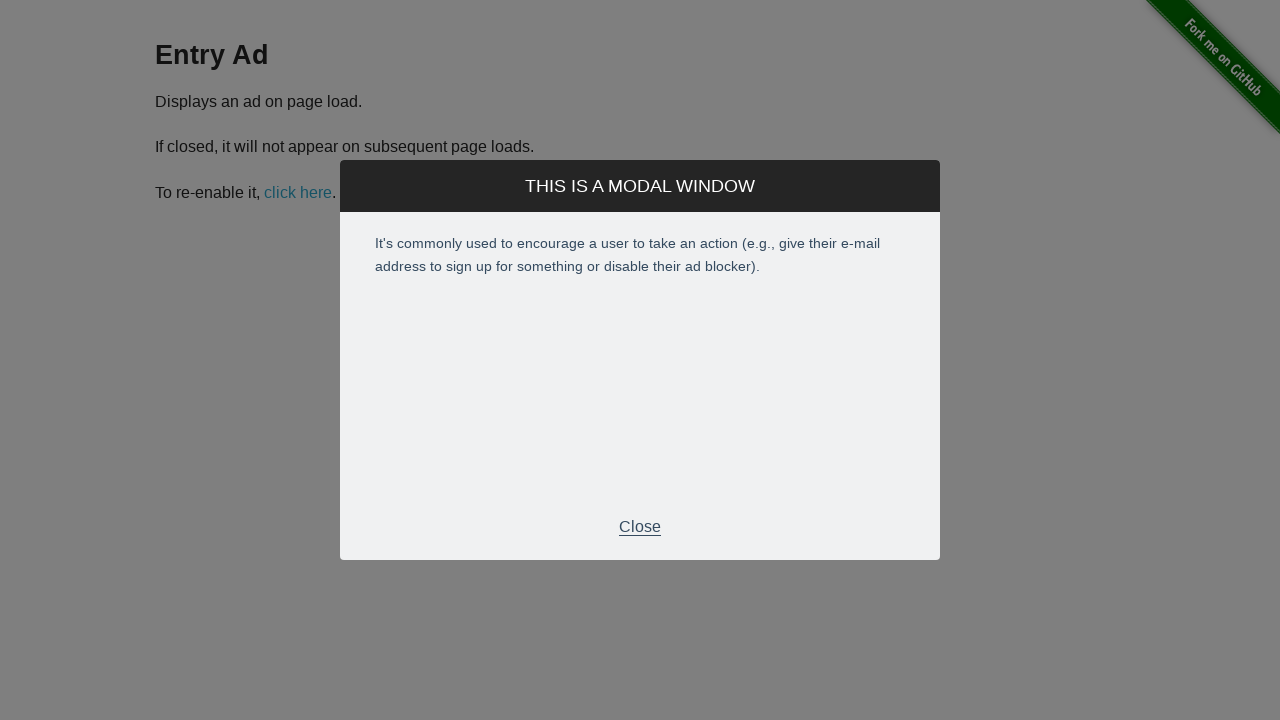

Retrieved modal header background color: rgb(37, 37, 37)
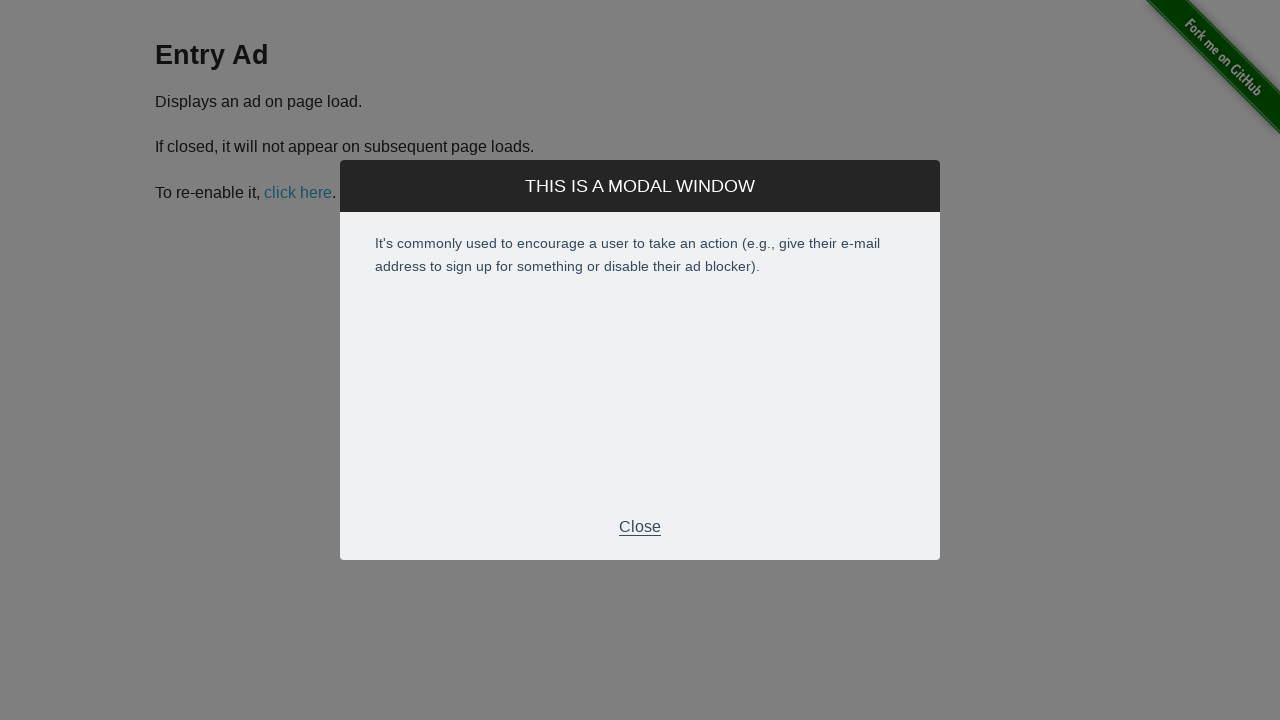

Verified modal header has black background color
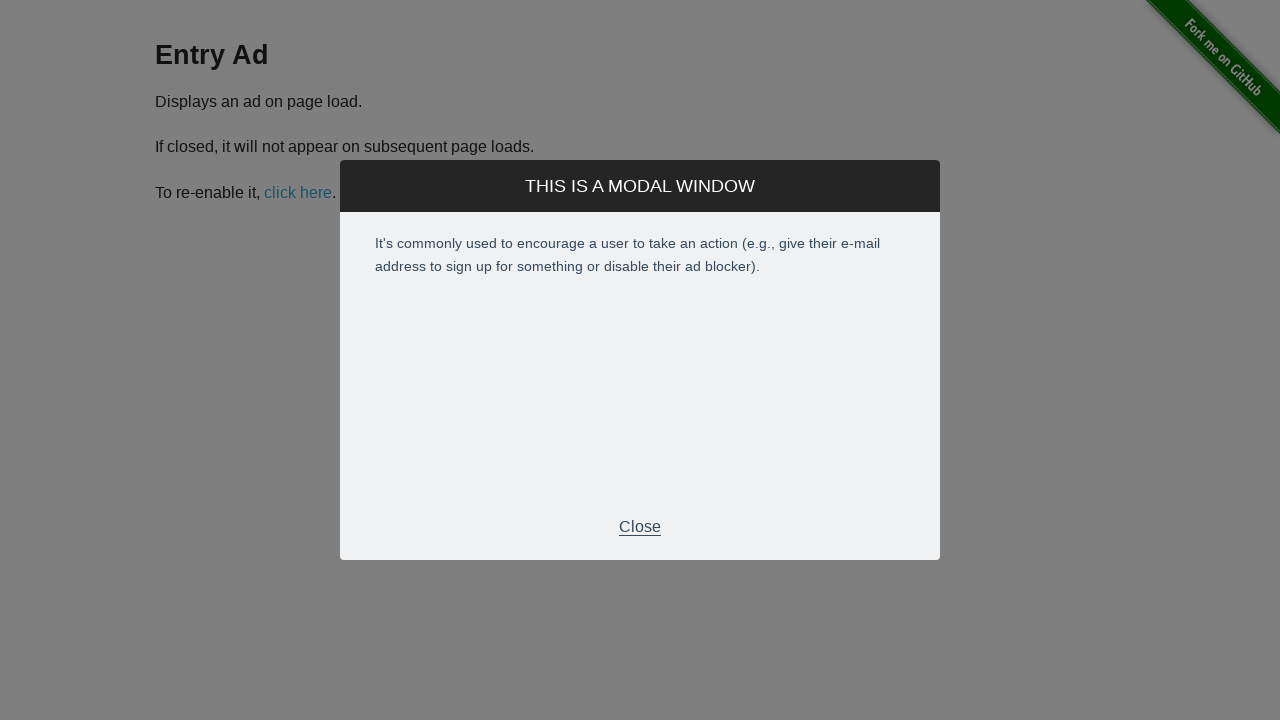

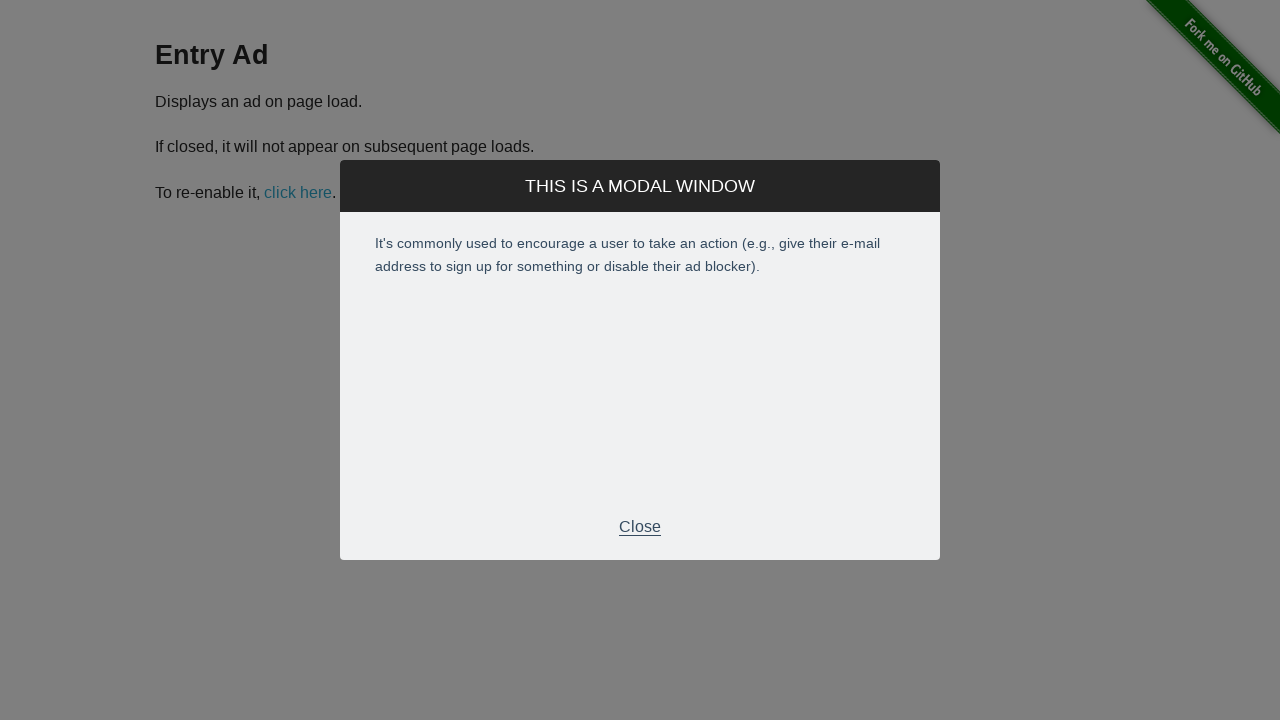